Fills out a practice form including text inputs, radio buttons, checkboxes, date field, and dropdown selections

Starting URL: https://www.techlistic.com/p/selenium-practice-form.html

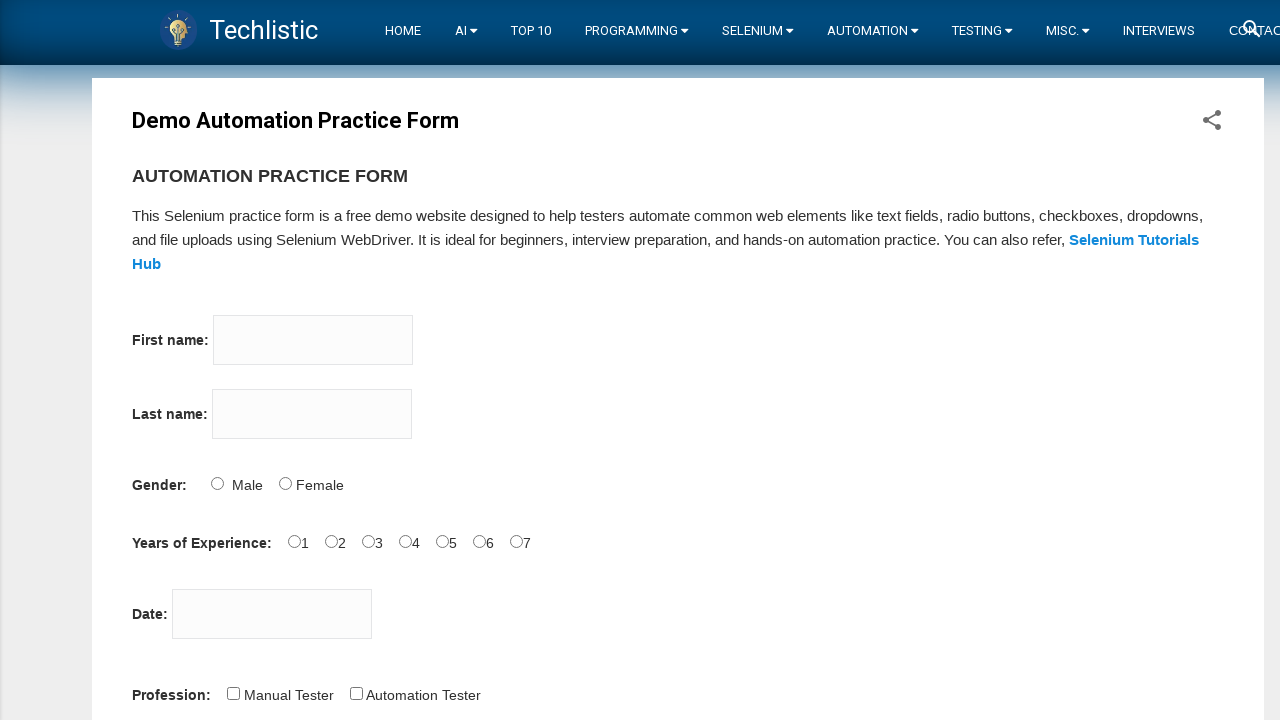

Filled first name field with 'John' on input[name='firstname']
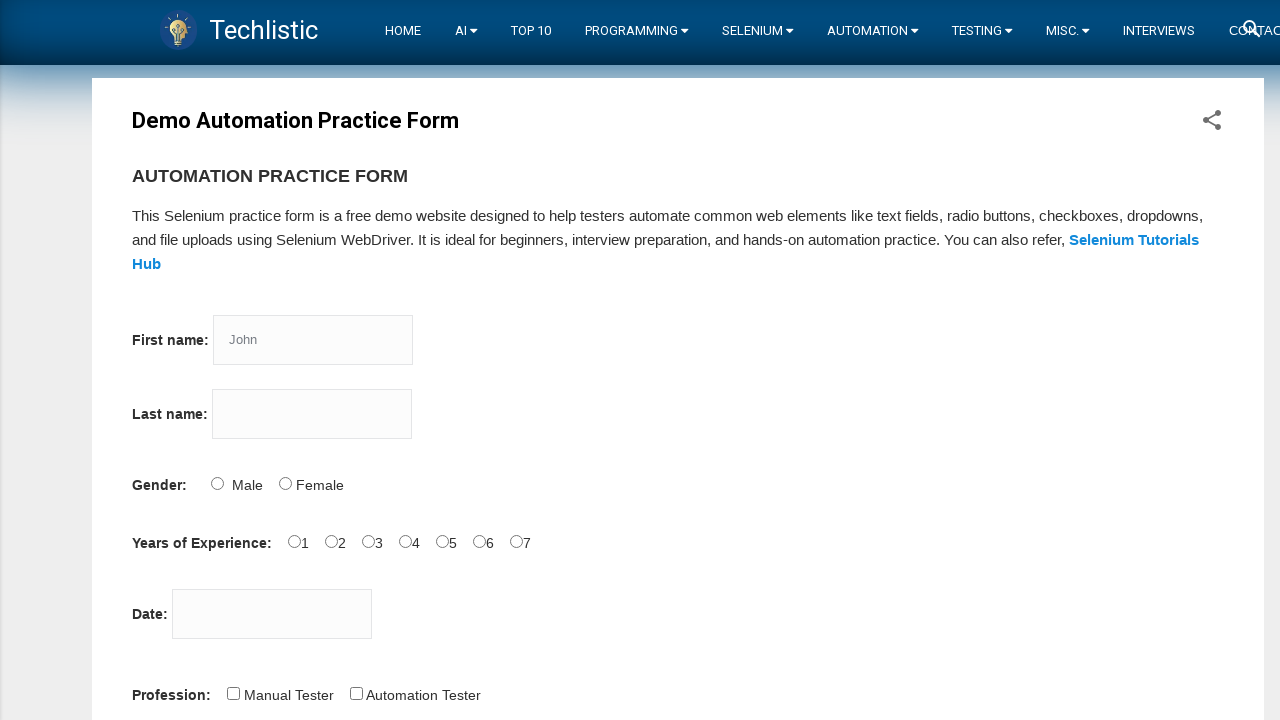

Filled last name field with 'Smith' on input[name='lastname']
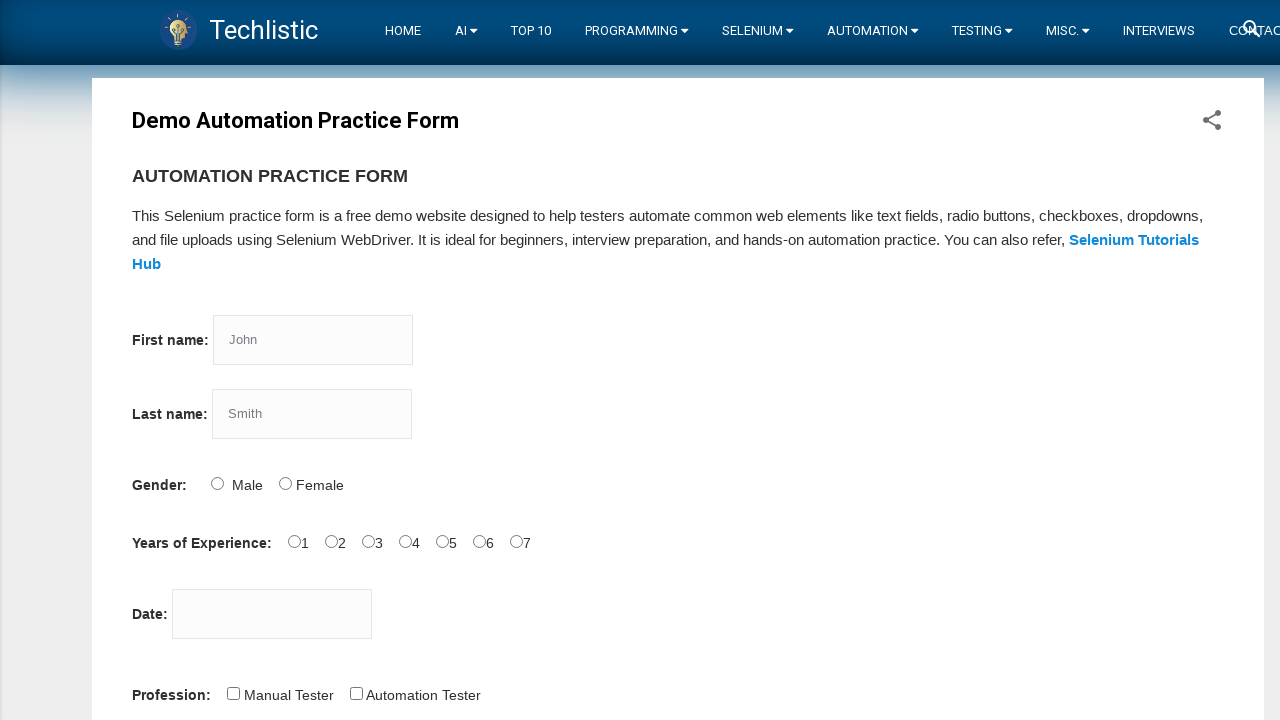

Selected gender radio button at (217, 483) on input#sex-0
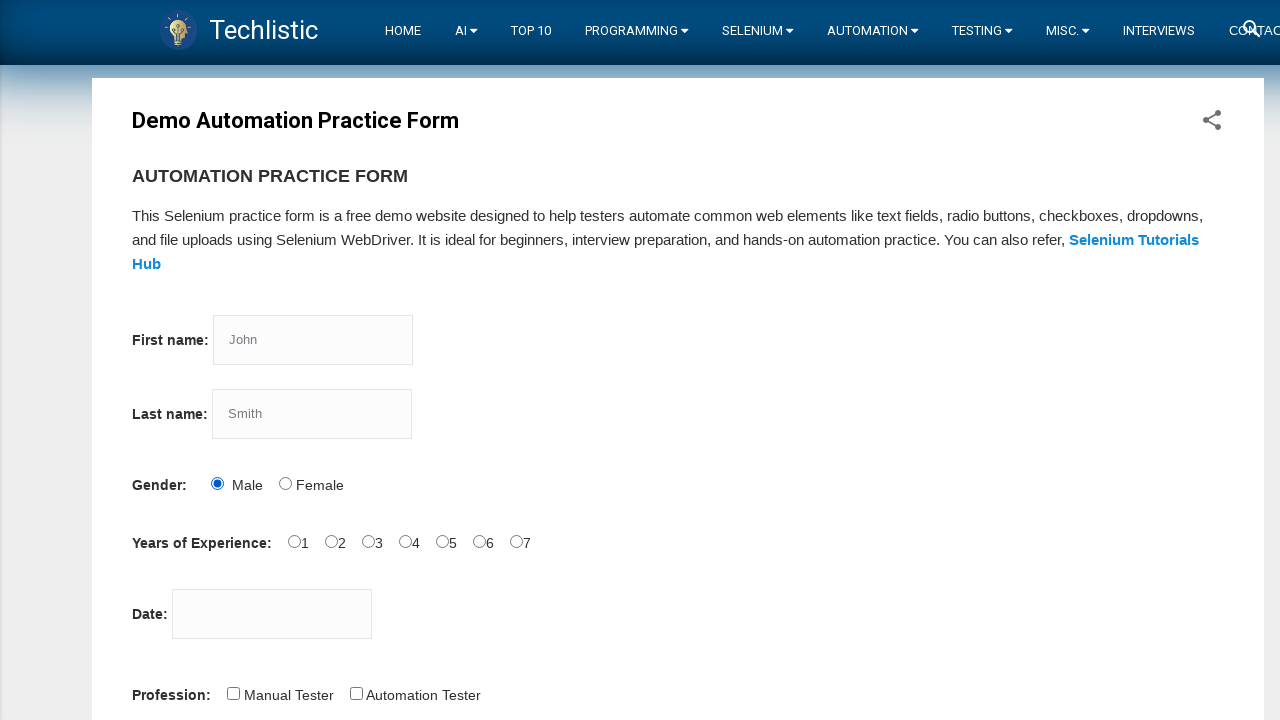

Selected years of experience radio button at (368, 541) on input#exp-2
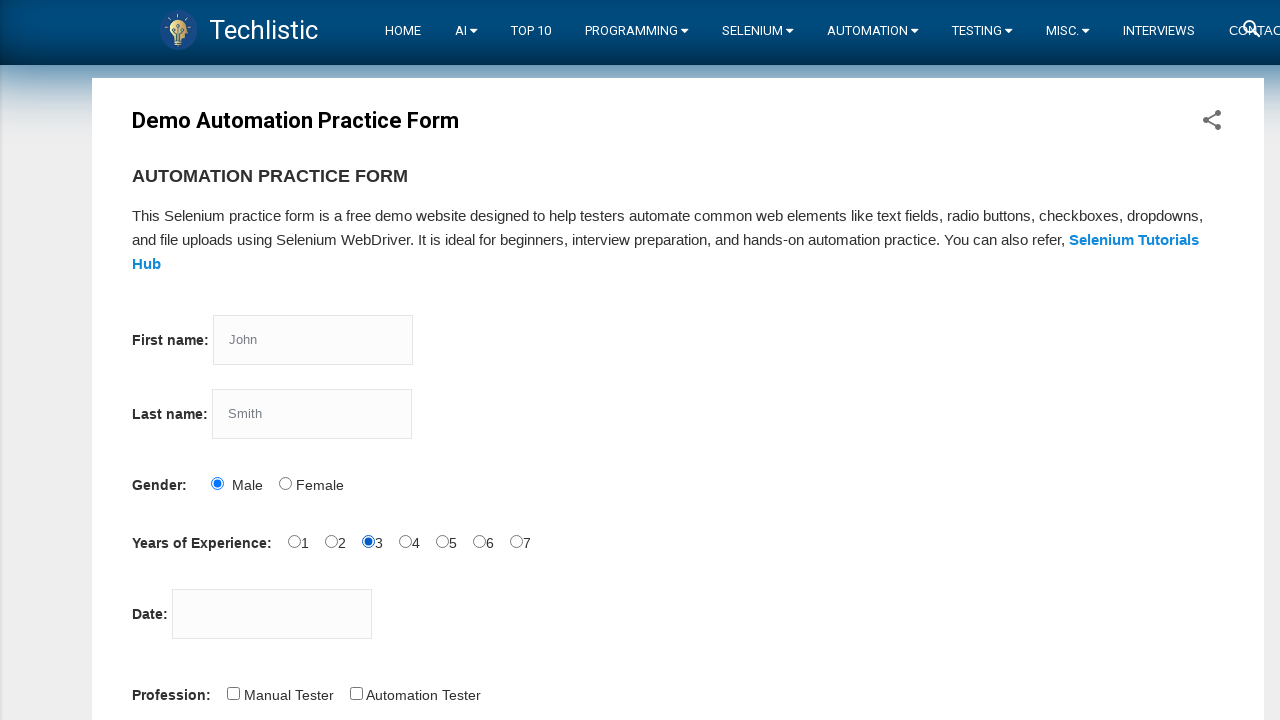

Filled date picker with '01/01/2020' on input#datepicker
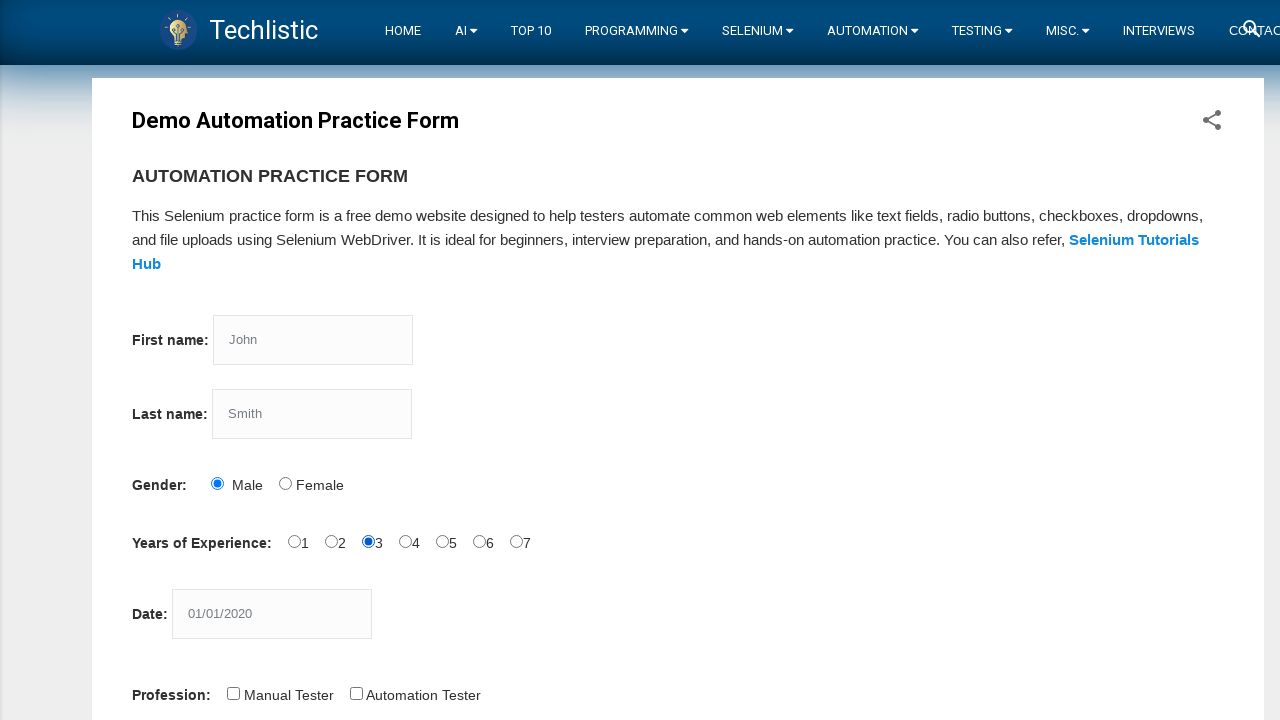

Clicked profession checkbox at (422, 694) on label.checkbox
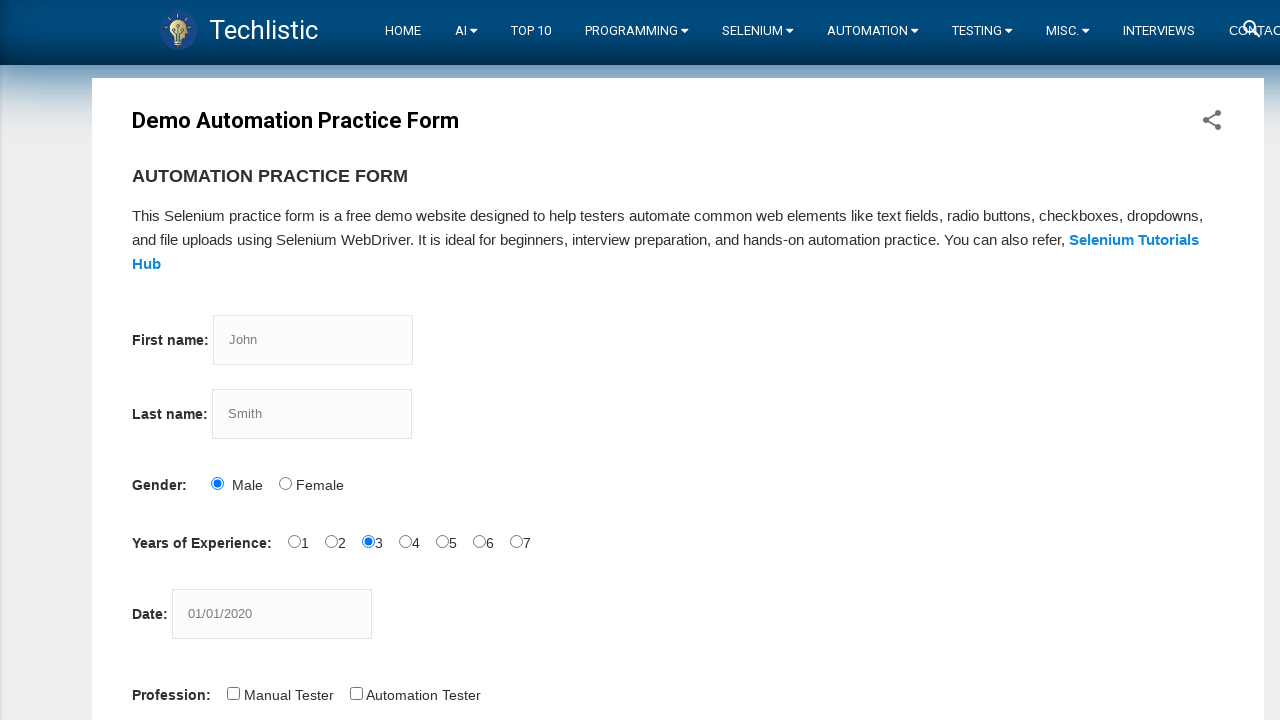

Selected Selenium Webdriver automation tool checkbox at (446, 360) on input[value='Selenium Webdriver']
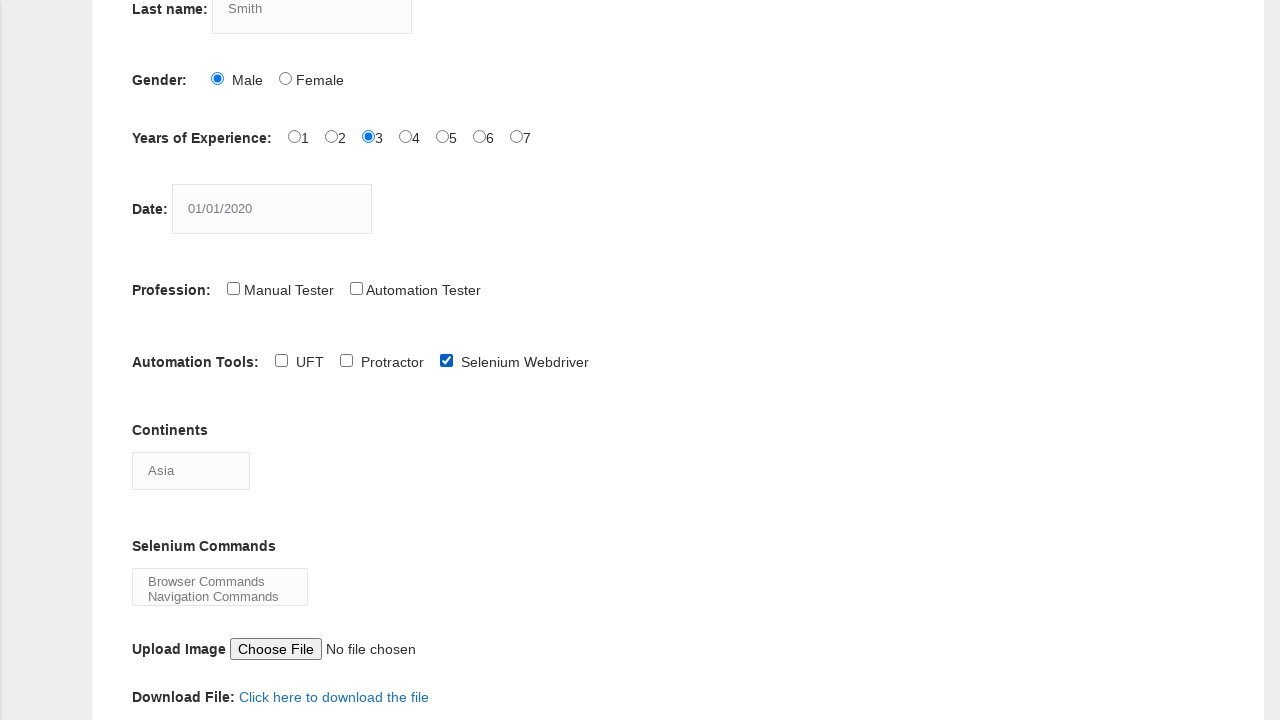

Clicked on Continents dropdown at (191, 470) on #continents
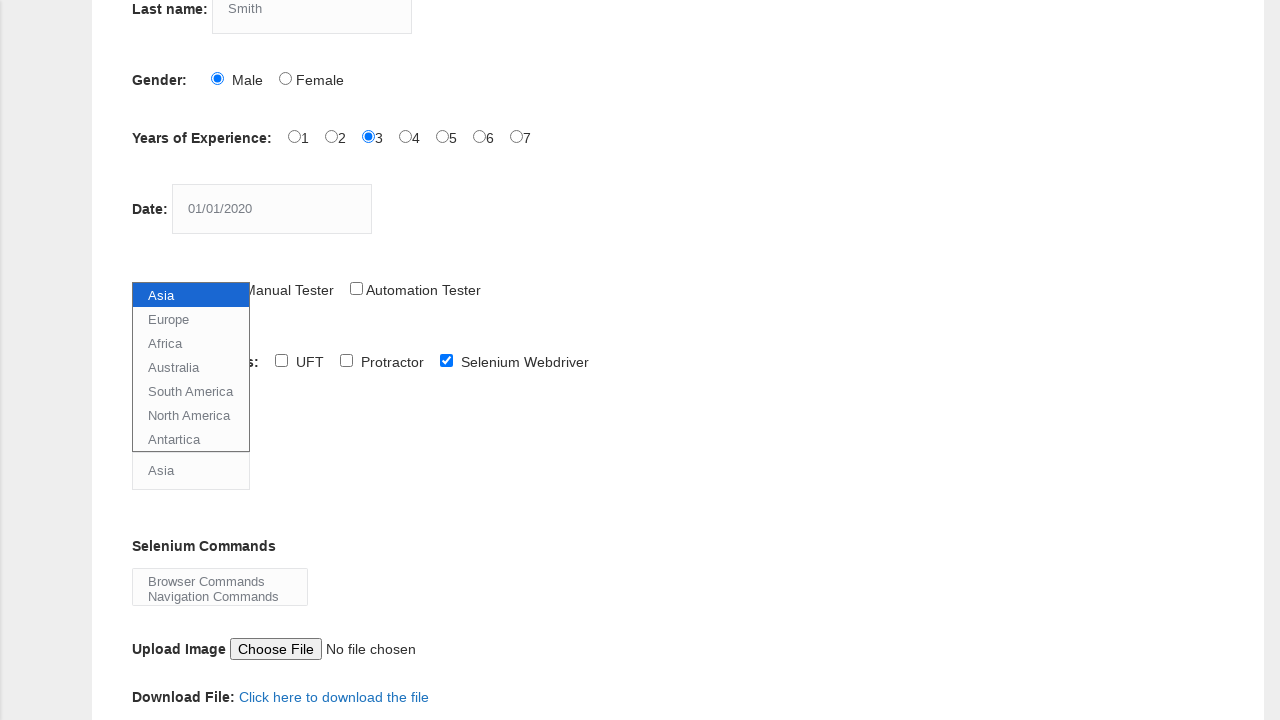

Selected 'North America' from Continents dropdown on #continents
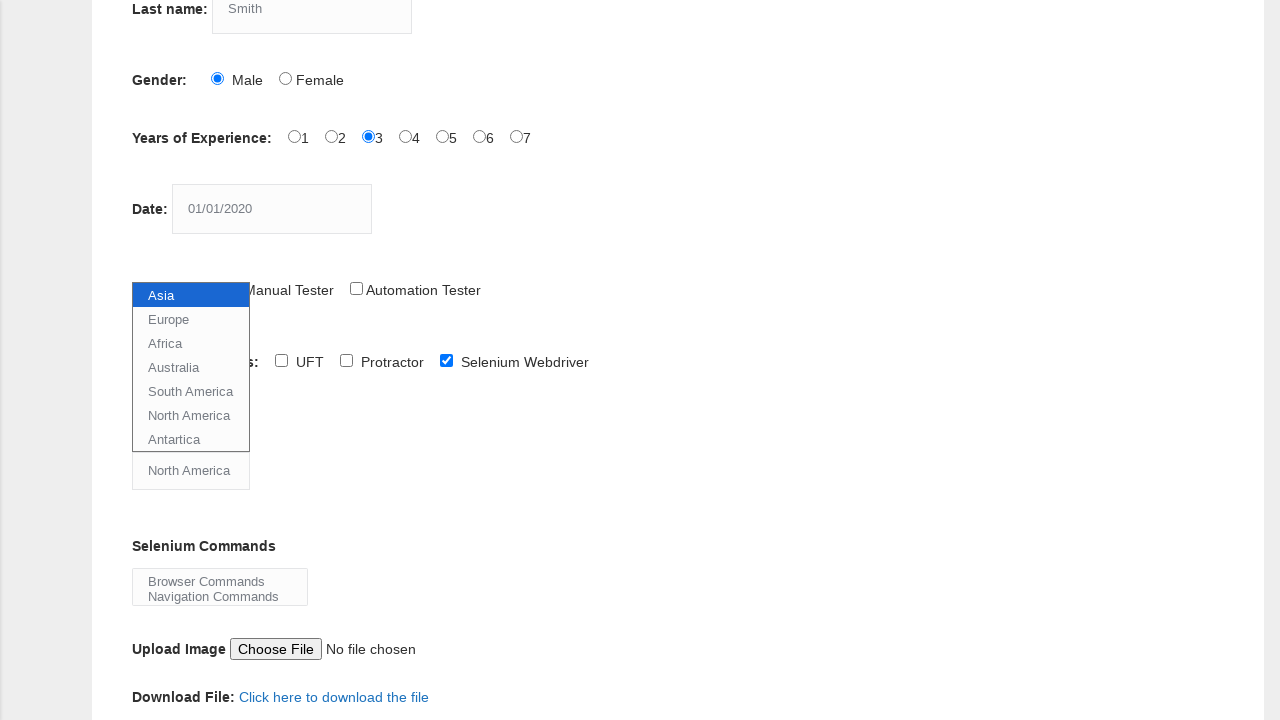

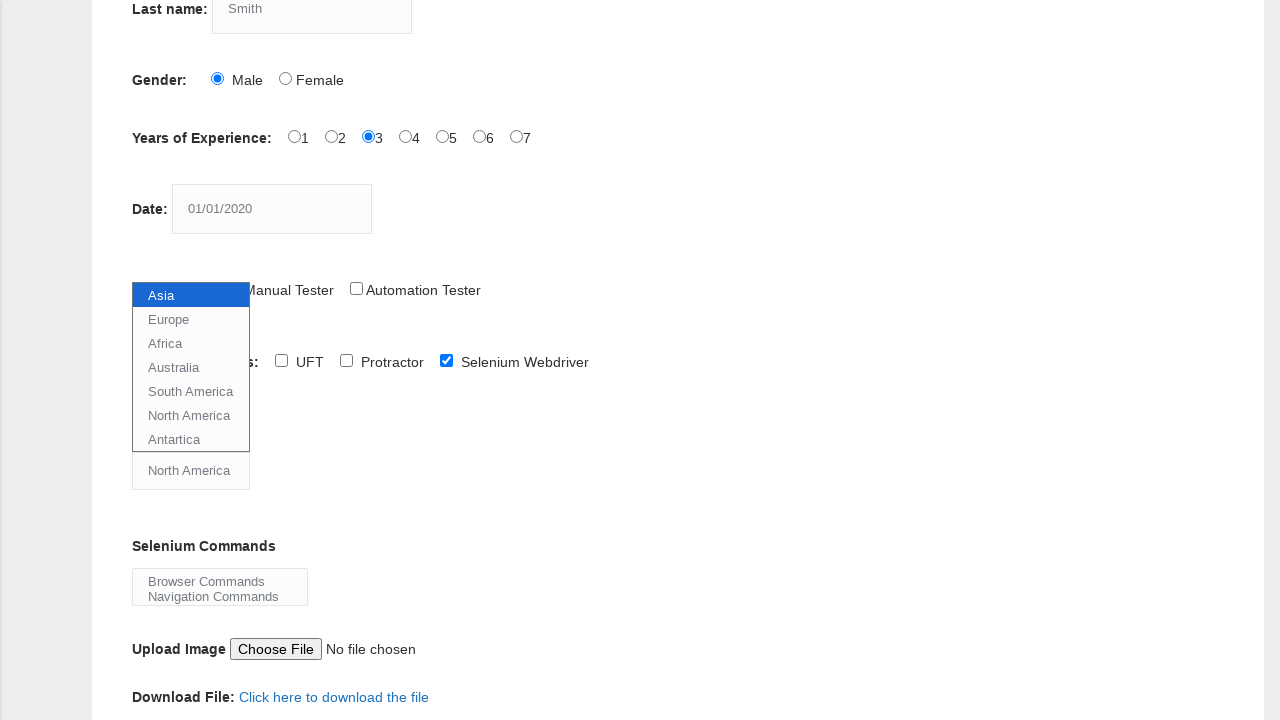